Tests that the todo count displays the current number of items

Starting URL: https://demo.playwright.dev/todomvc

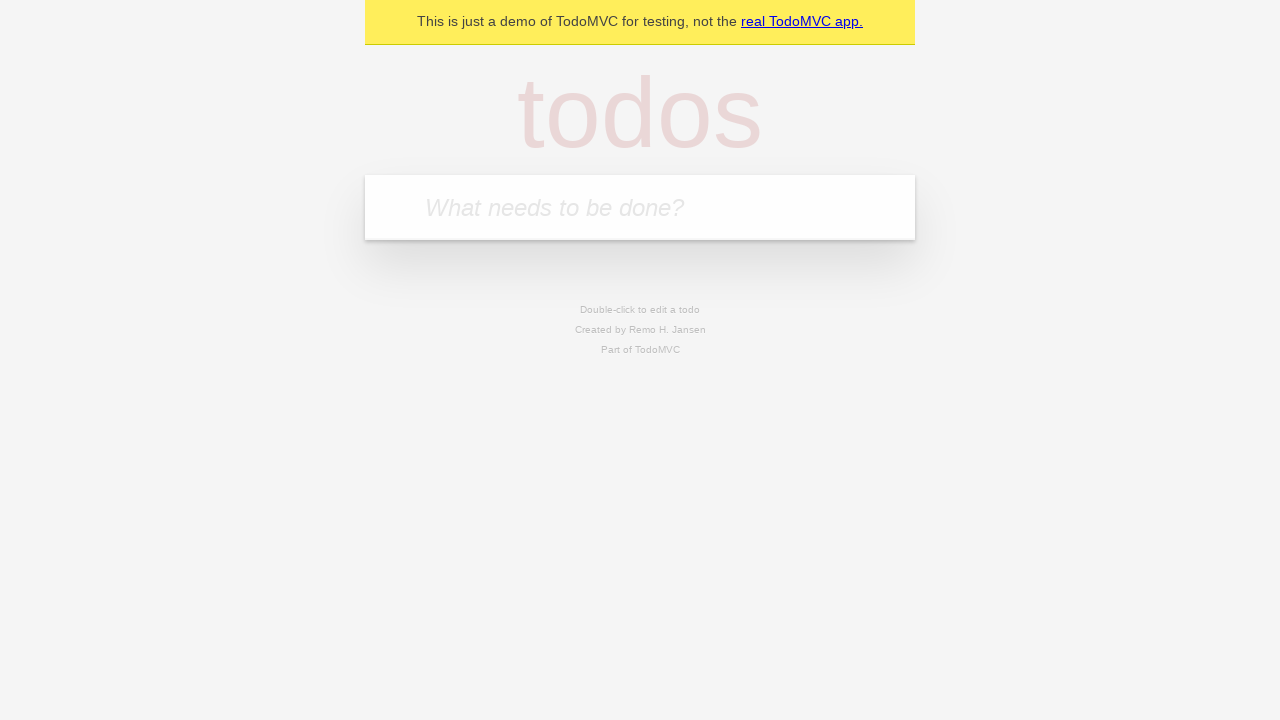

Filled new todo input with 'buy some cheese' on .new-todo
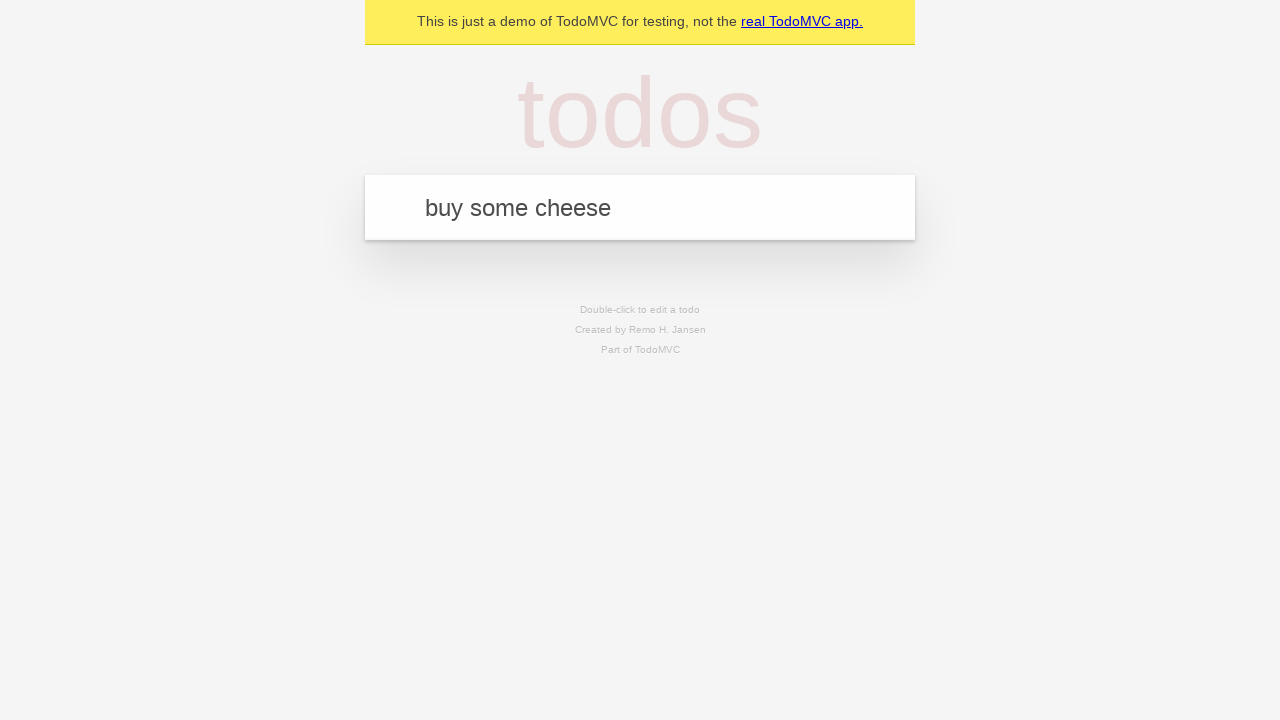

Pressed Enter to add first todo item on .new-todo
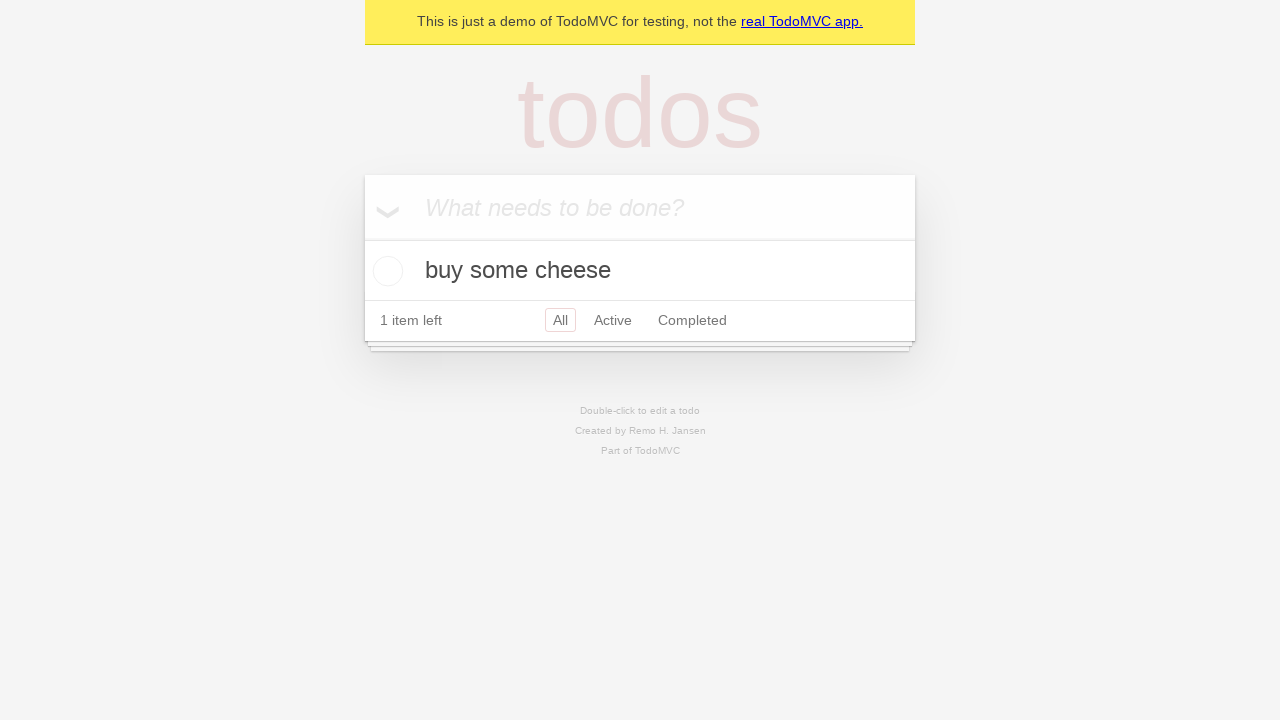

Todo count element loaded and is visible
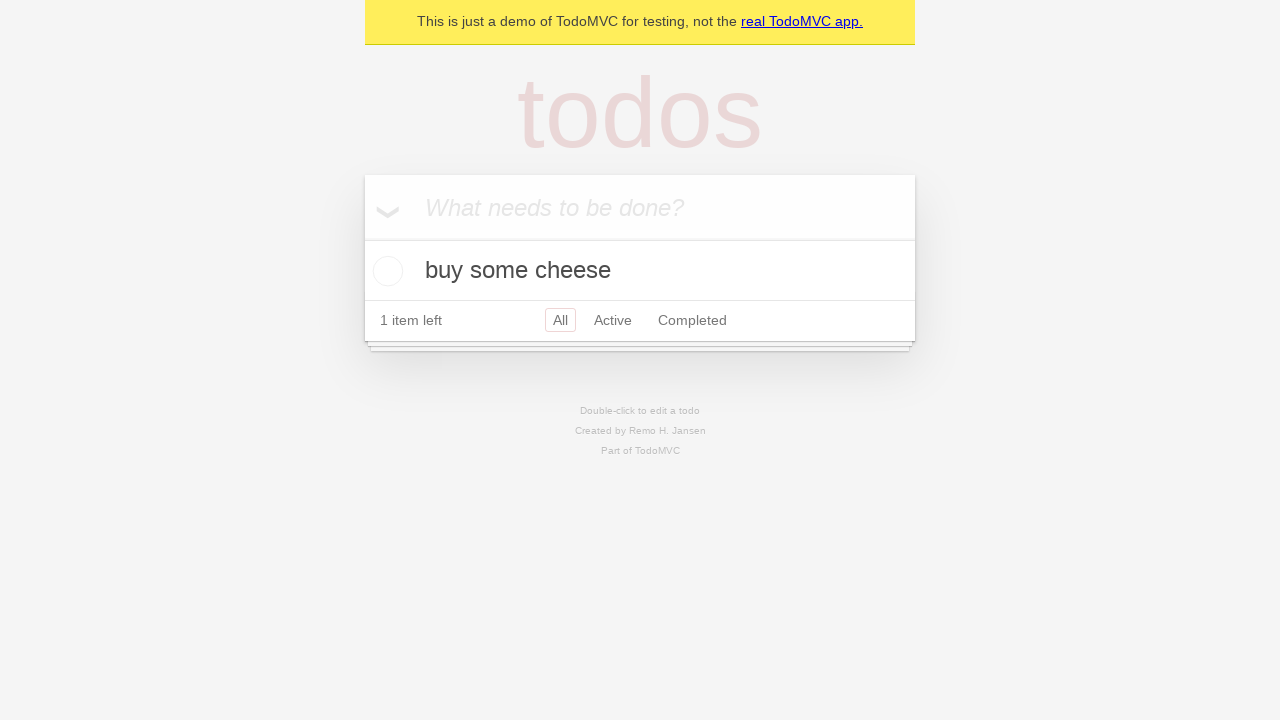

Filled new todo input with 'feed the cat' on .new-todo
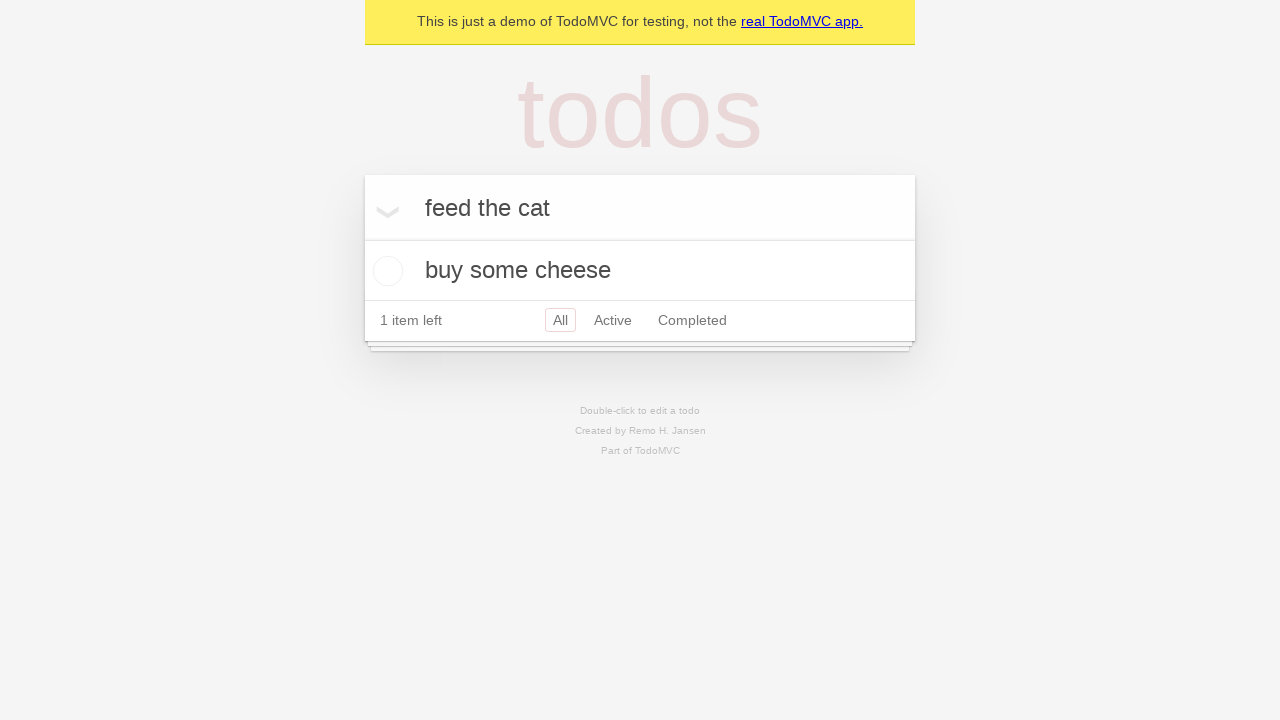

Pressed Enter to add second todo item on .new-todo
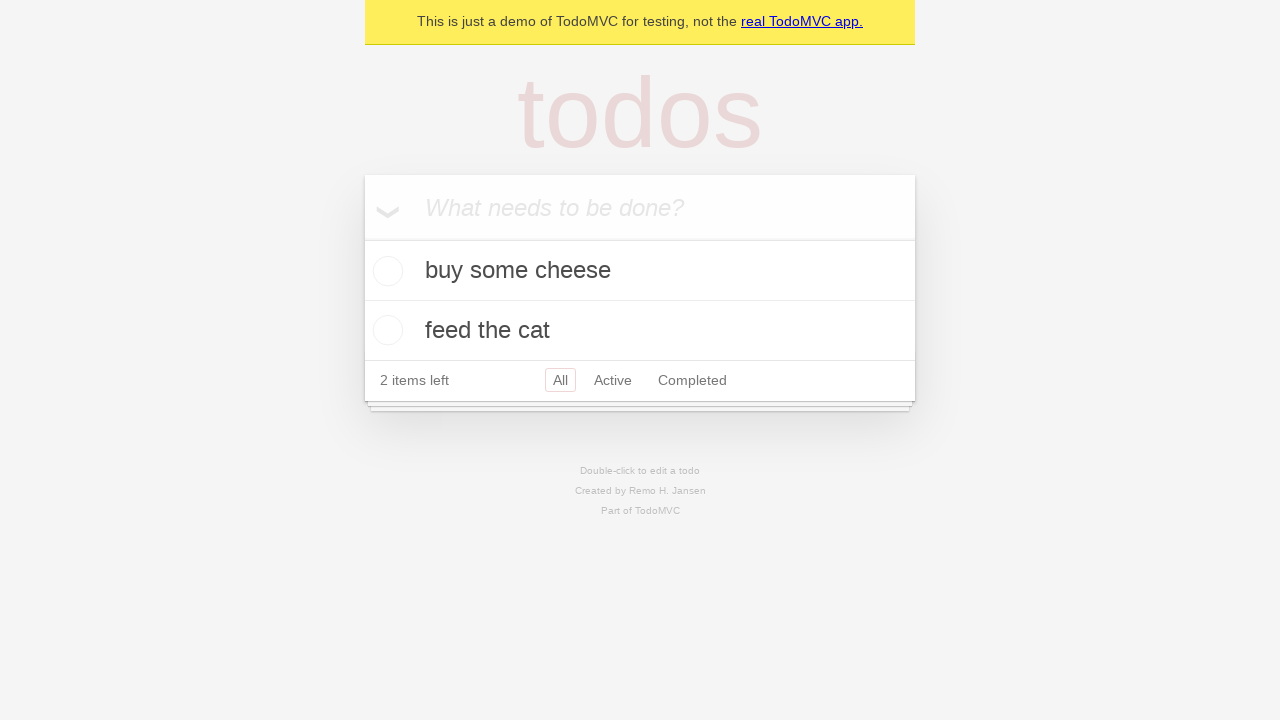

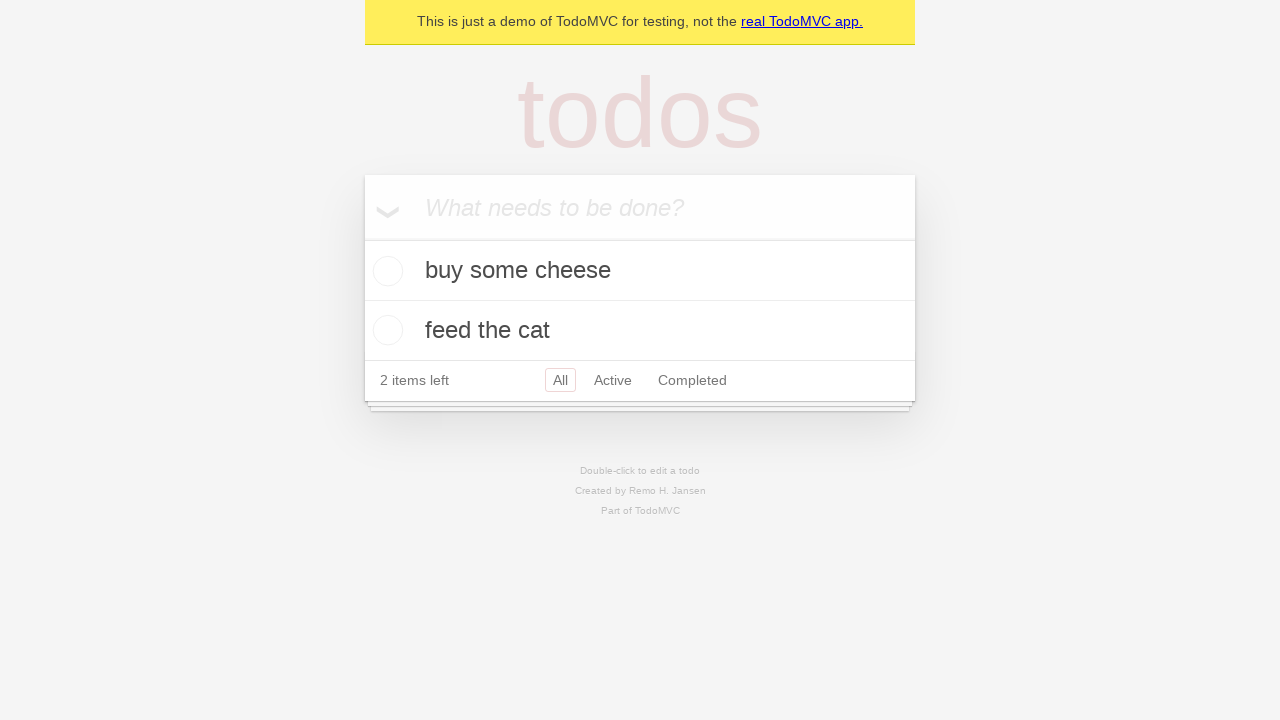